Navigates to a test blog page and clicks a link that opens a popup window, demonstrating basic browser navigation and click interactions.

Starting URL: https://omayo.blogspot.com

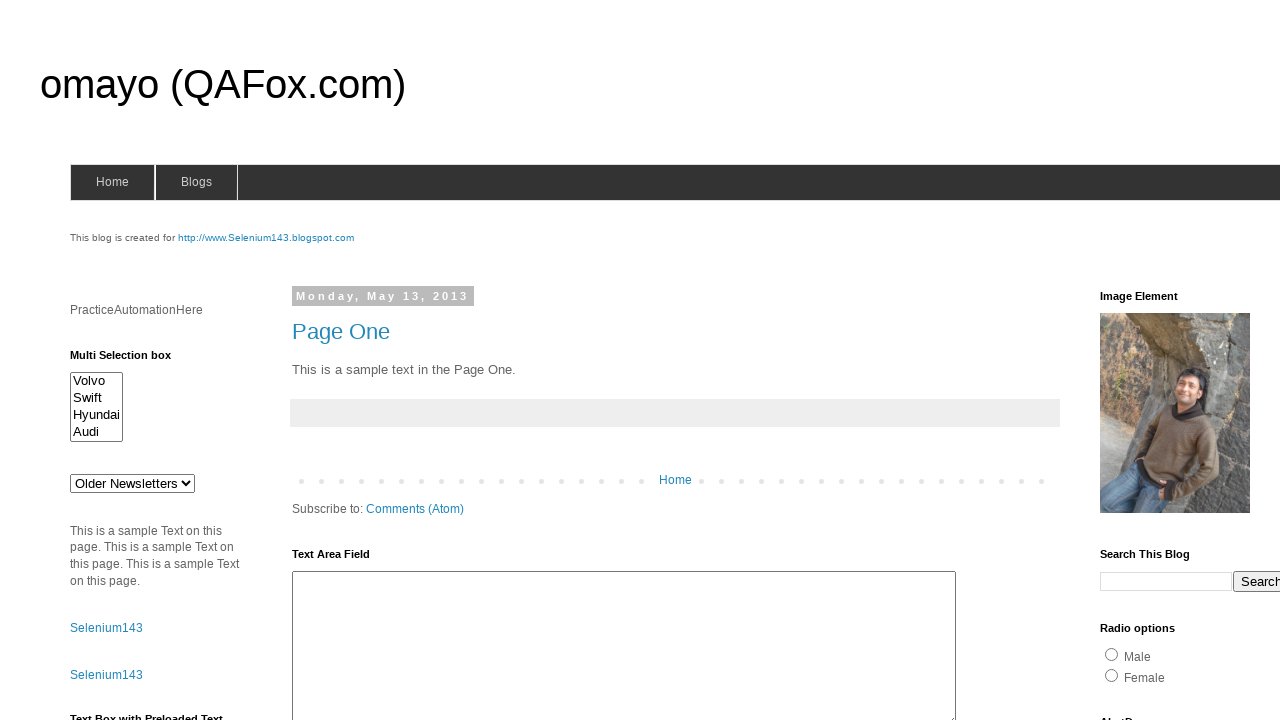

Navigated to https://omayo.blogspot.com
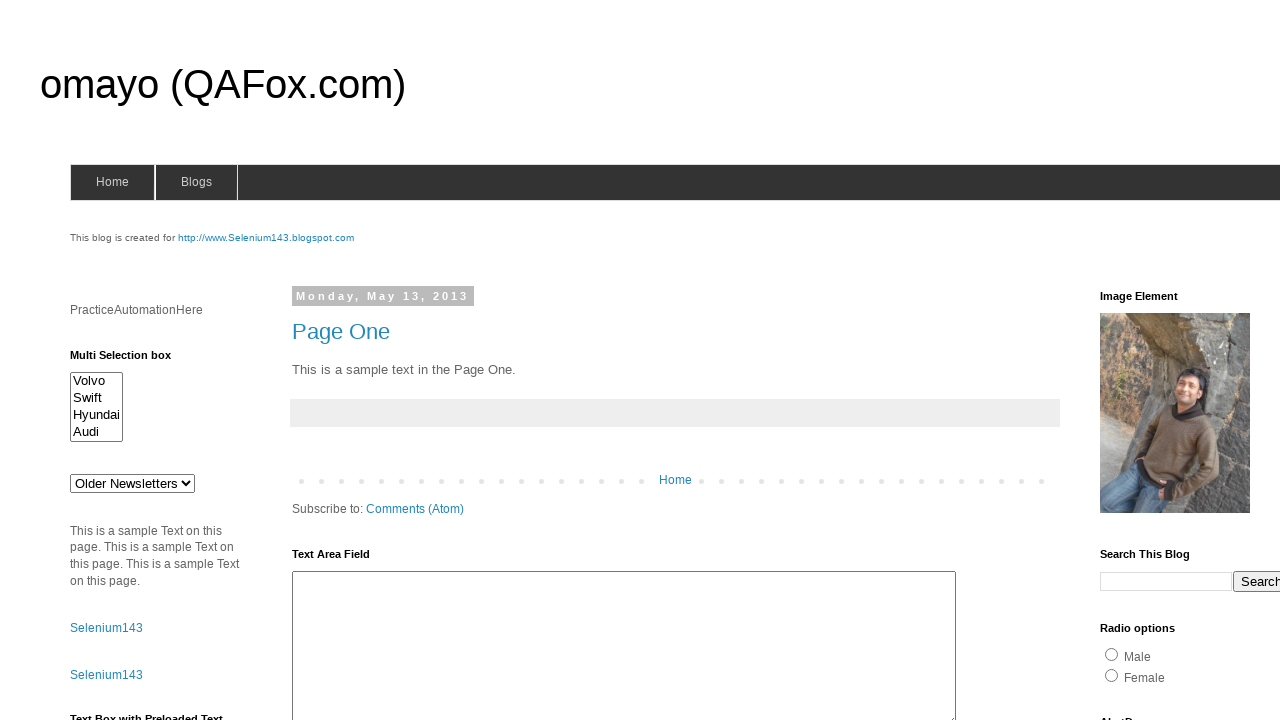

Clicked link to open a popup window at (132, 360) on text=Open a popup window
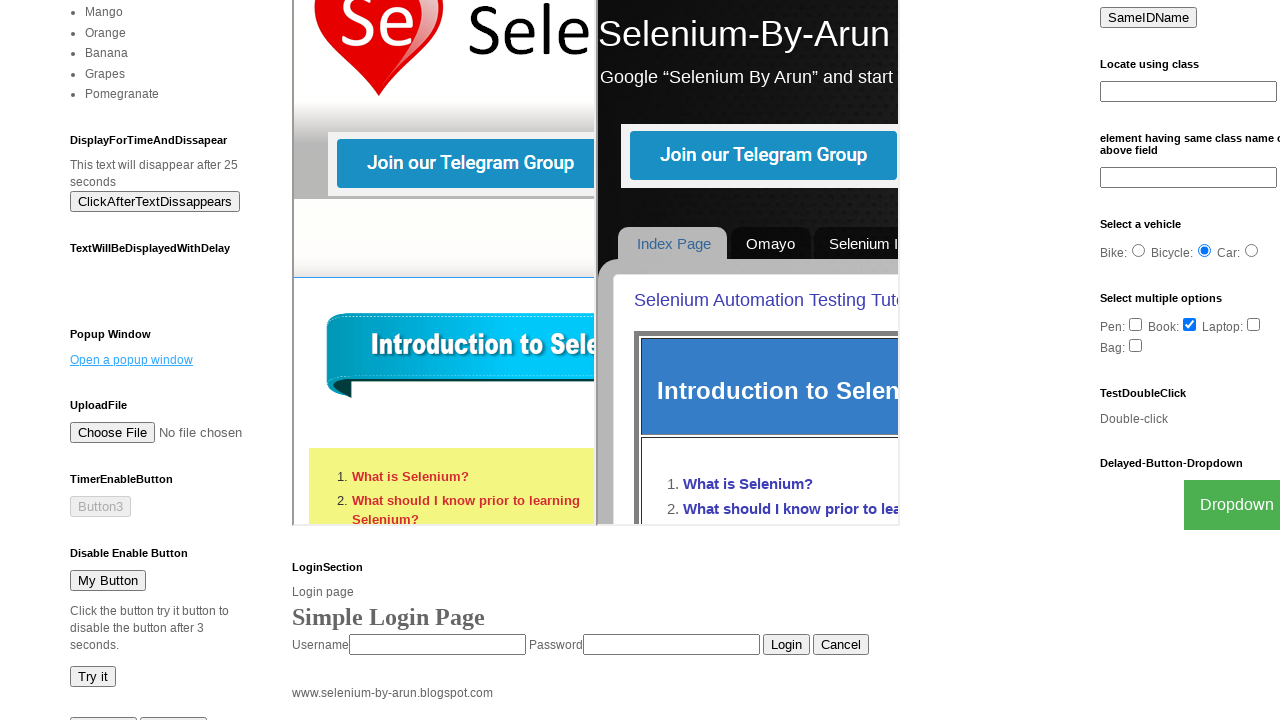

Waited 1000ms for popup window to open
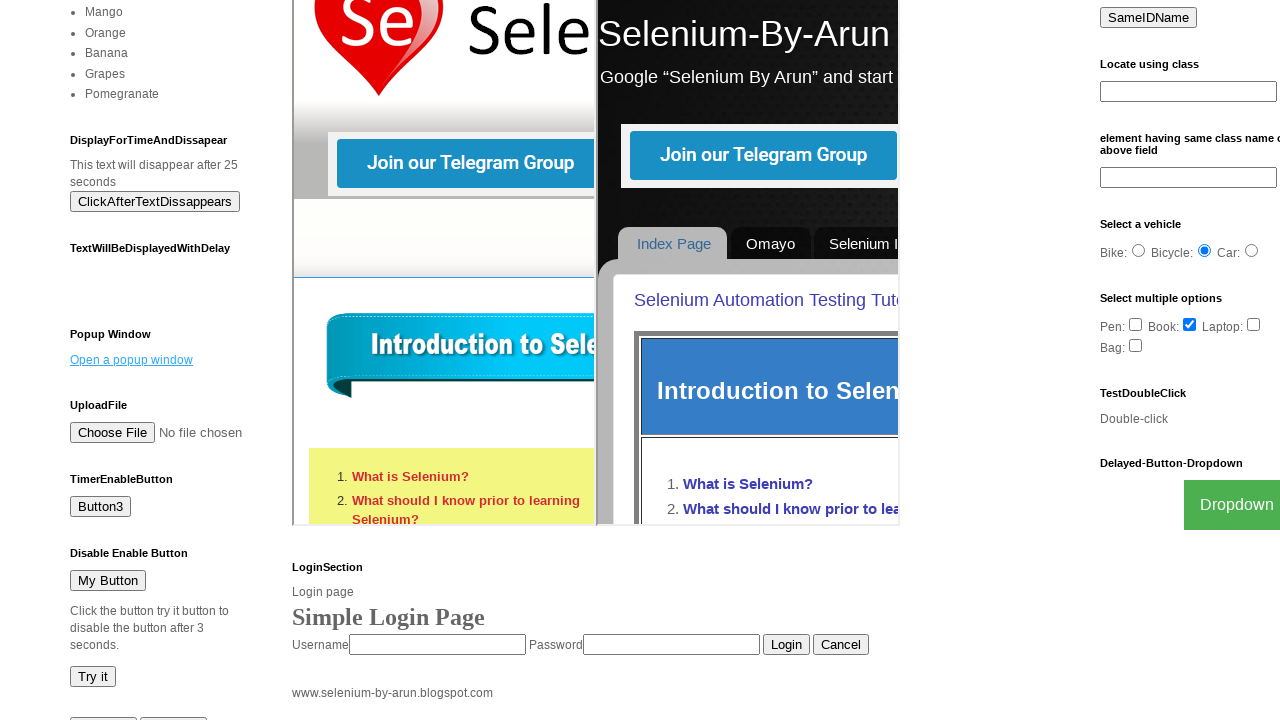

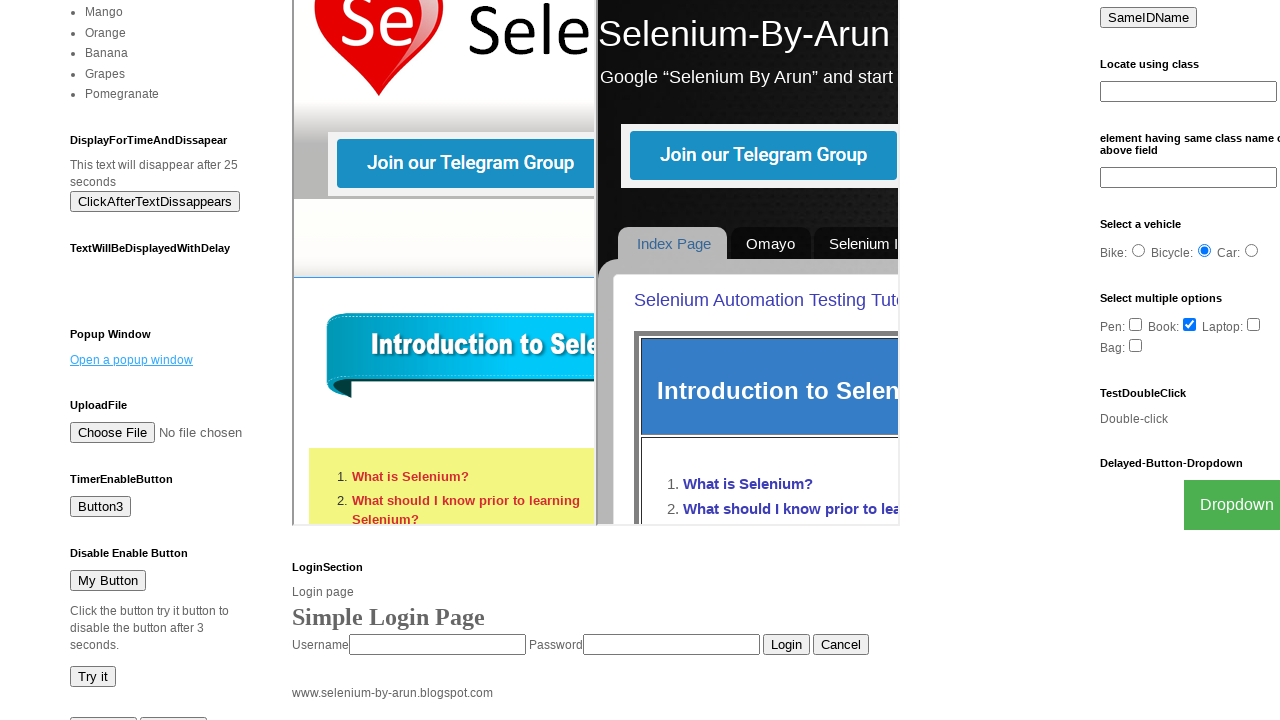